Tests filling two textarea elements with long text content

Starting URL: http://sahitest.com/demo/formTest.htm

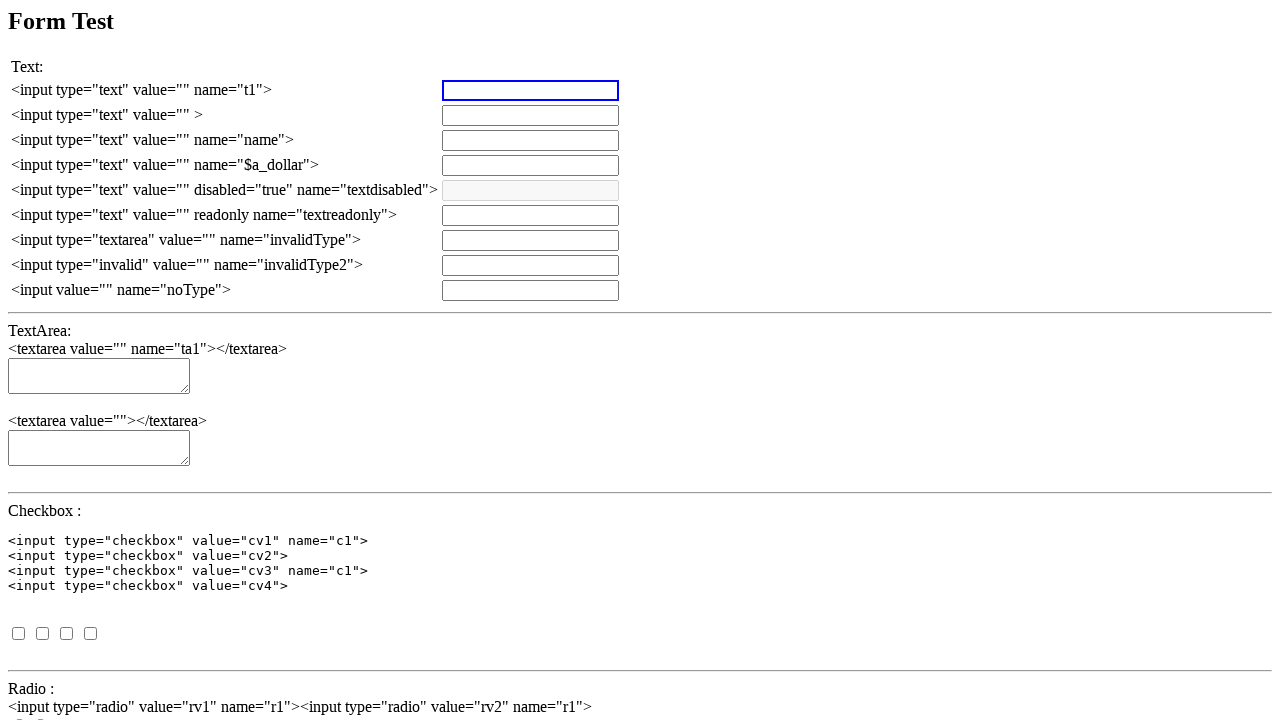

Set up dialog handler to accept alerts
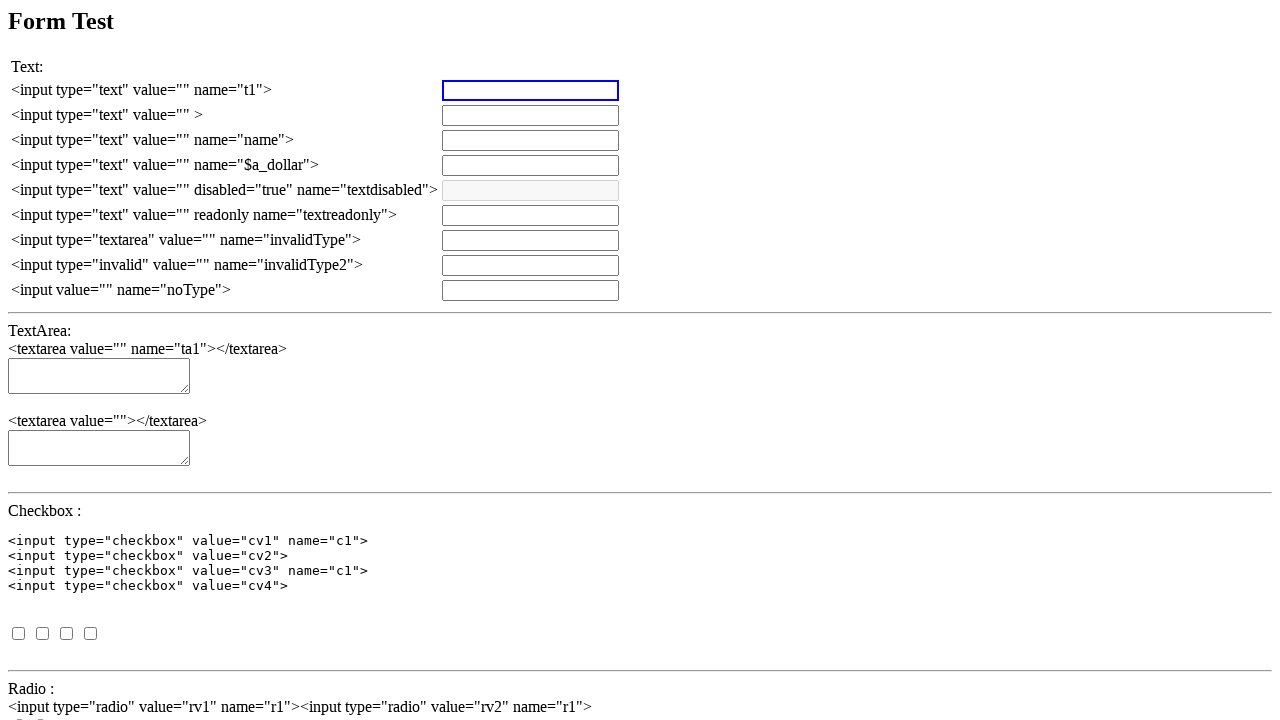

Cleared first textarea (ta1) on textarea[name='ta1']
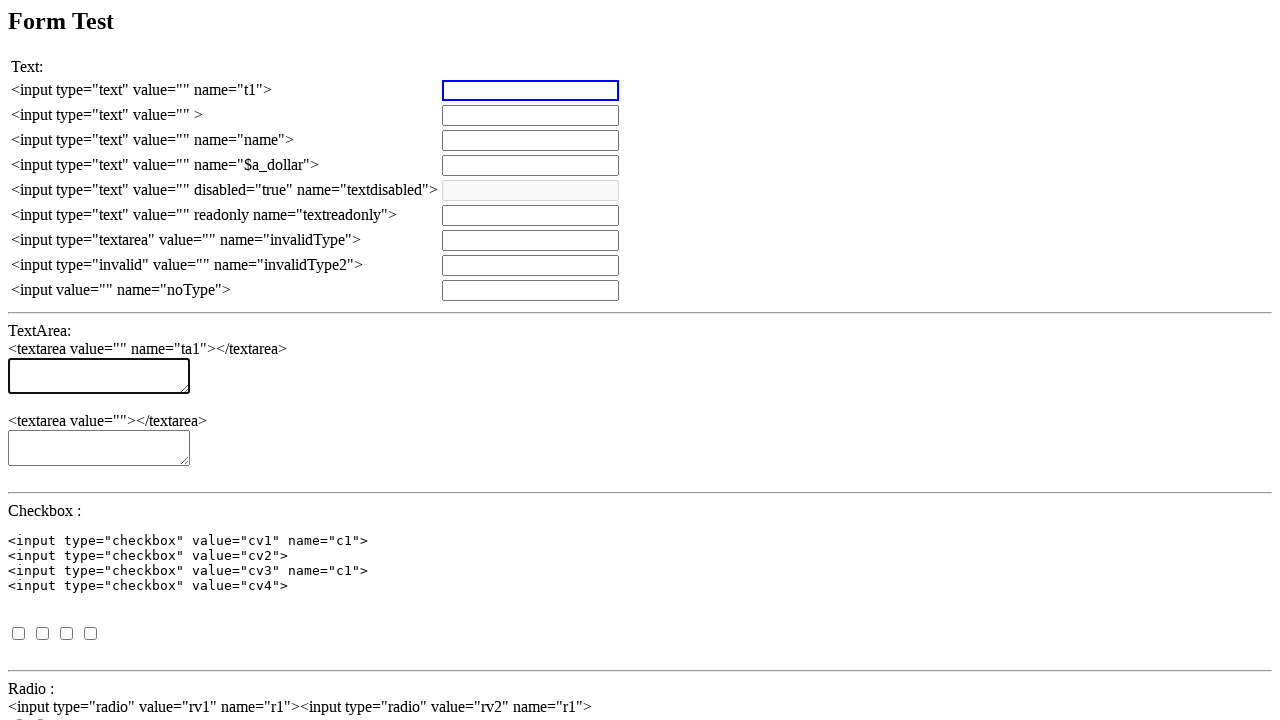

Filled first textarea (ta1) with long Chinese text content on textarea[name='ta1']
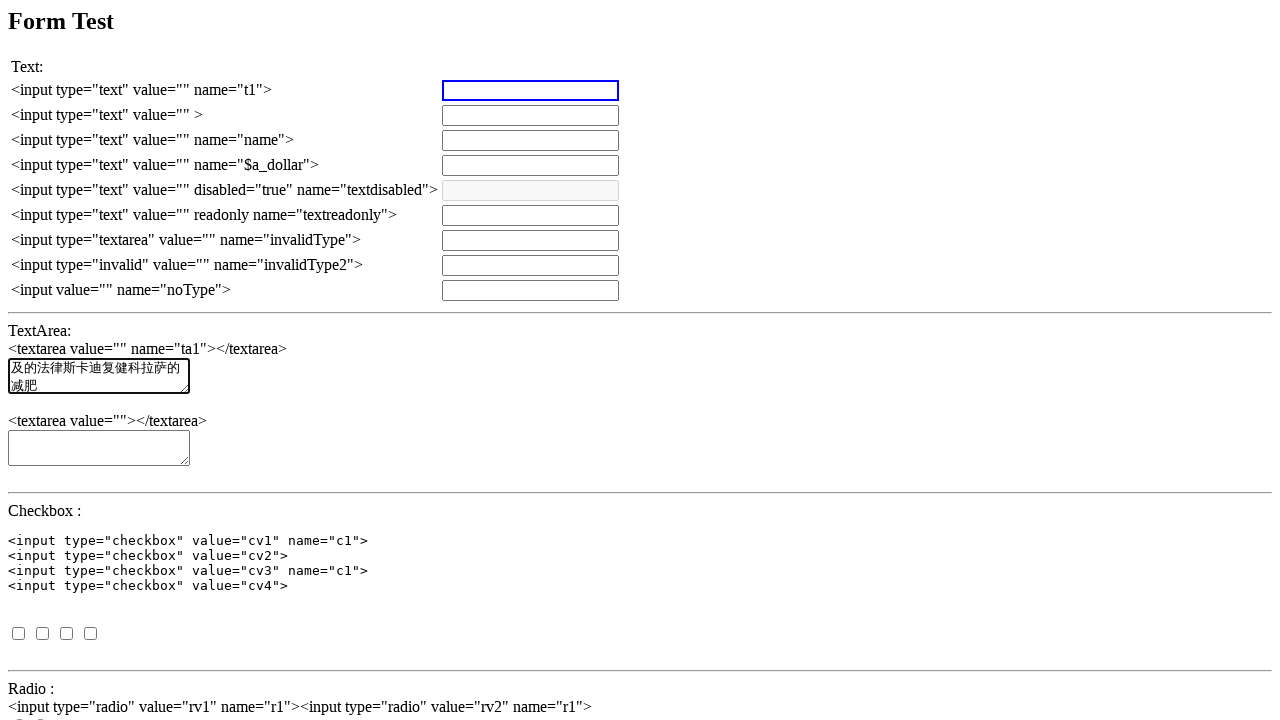

Cleared second textarea on //textarea[2]
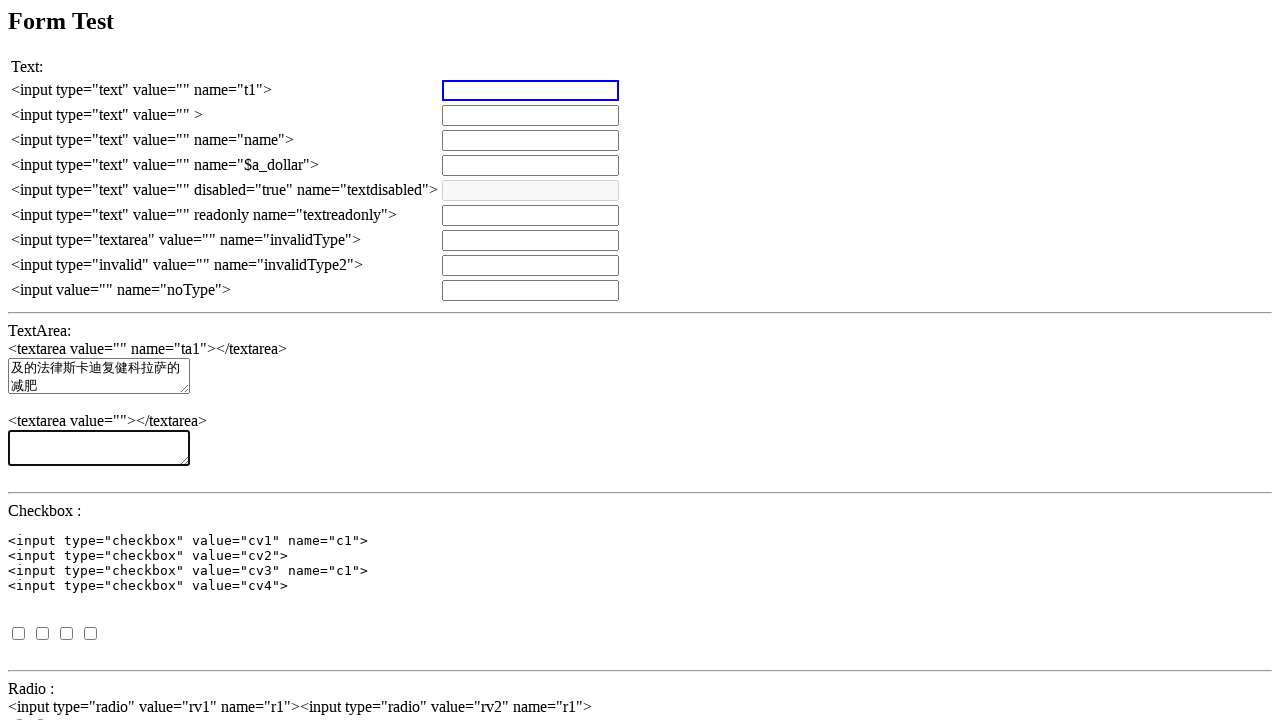

Filled second textarea with long Chinese text content on //textarea[2]
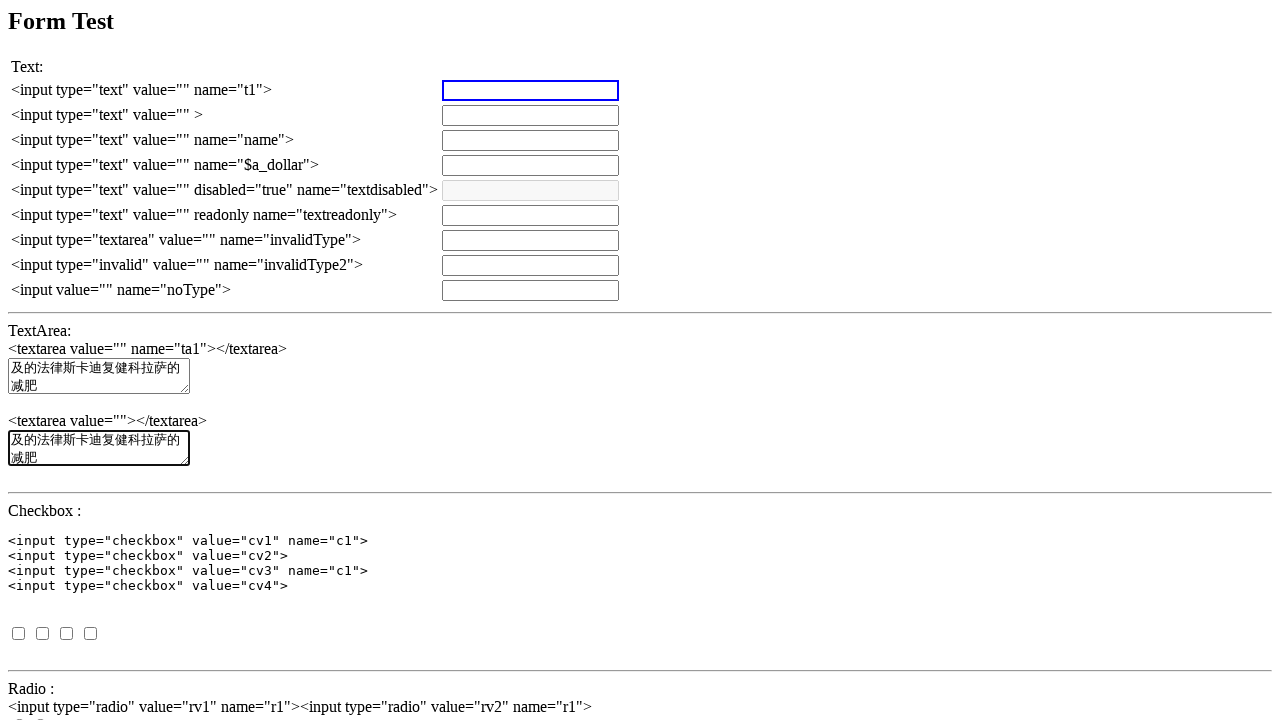

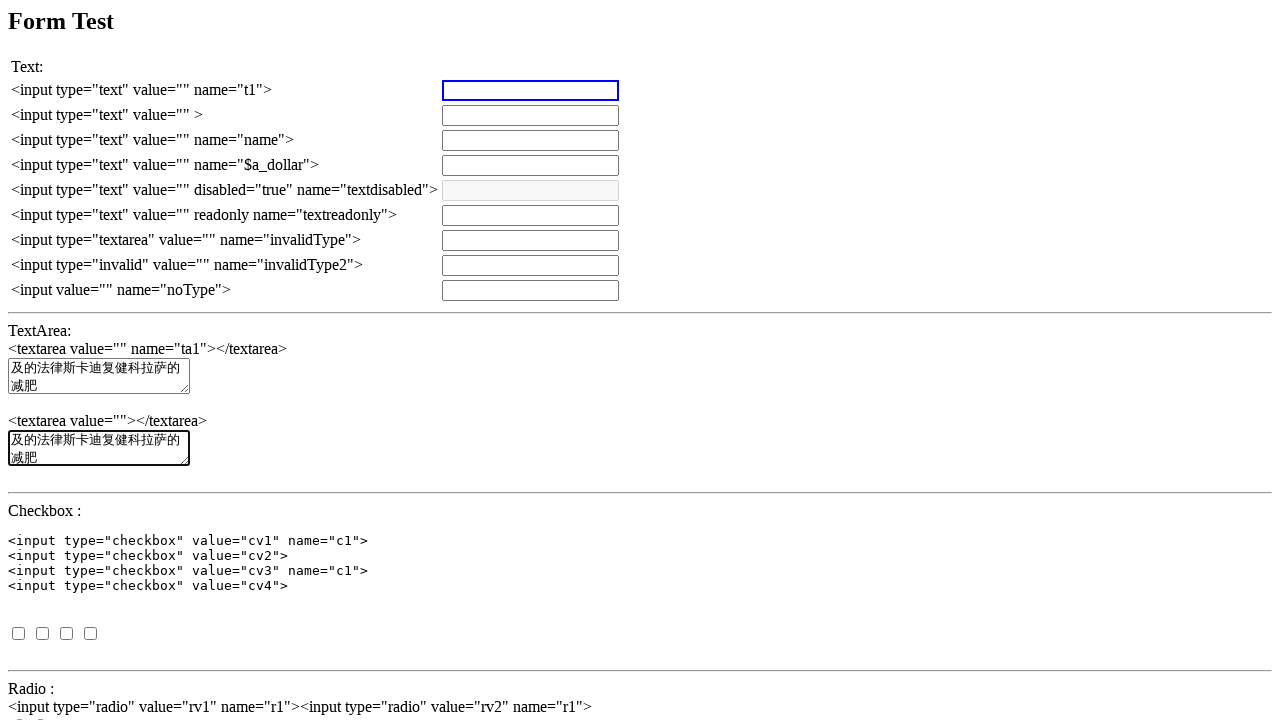